Tests clicking a primary button on the UI Testing Playground class attribute page to verify button interaction with dynamic class ordering

Starting URL: http://uitestingplayground.com/classattr

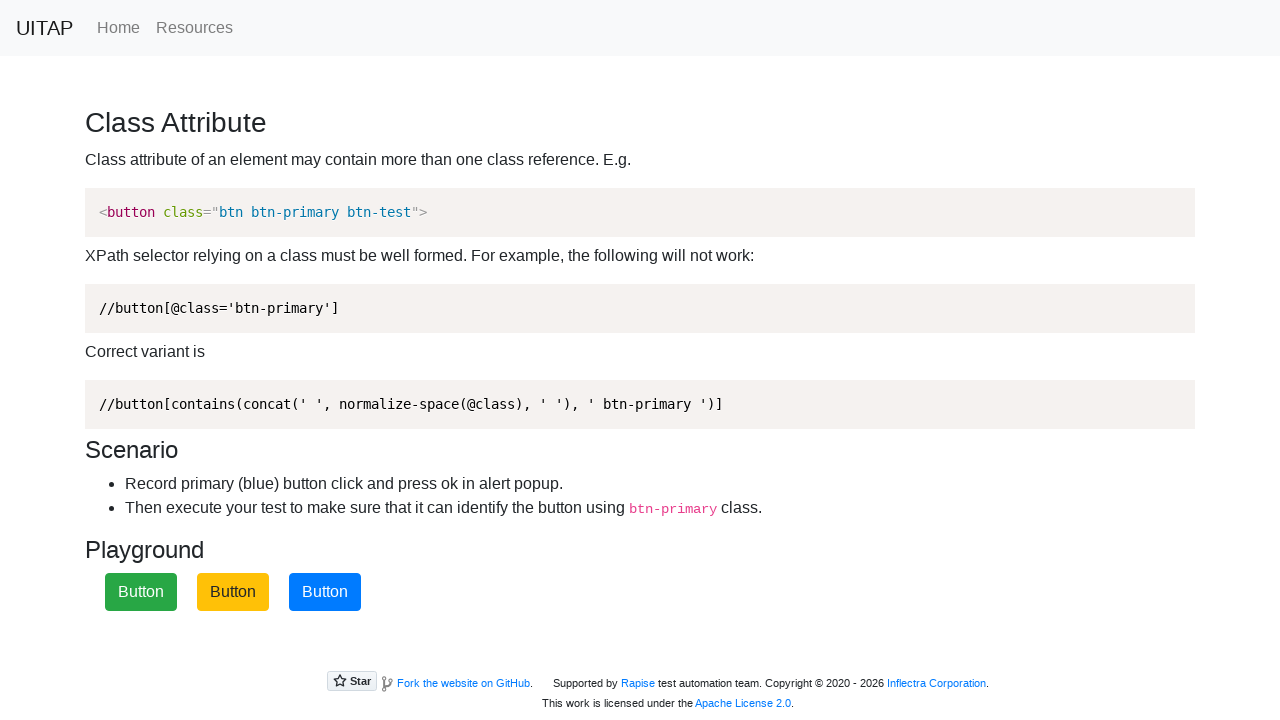

Clicked the primary button on class attribute page at (325, 592) on .btn-primary
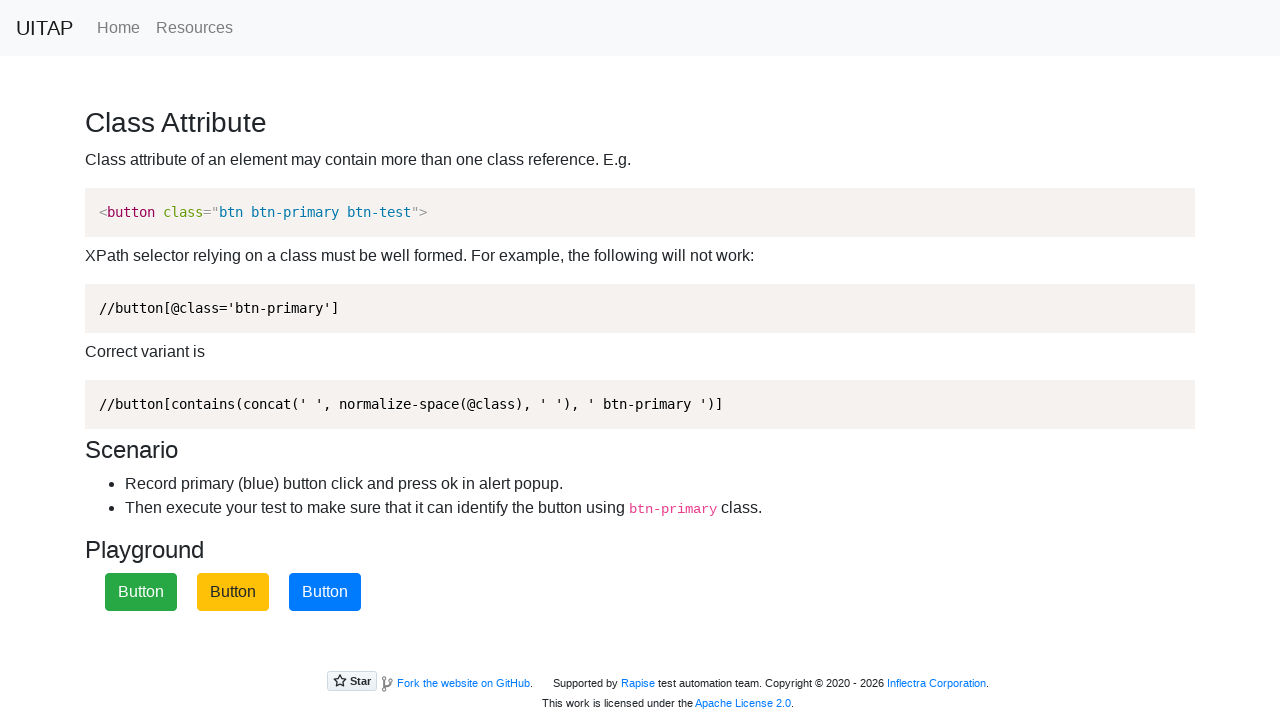

Waited 1 second to observe button interaction result
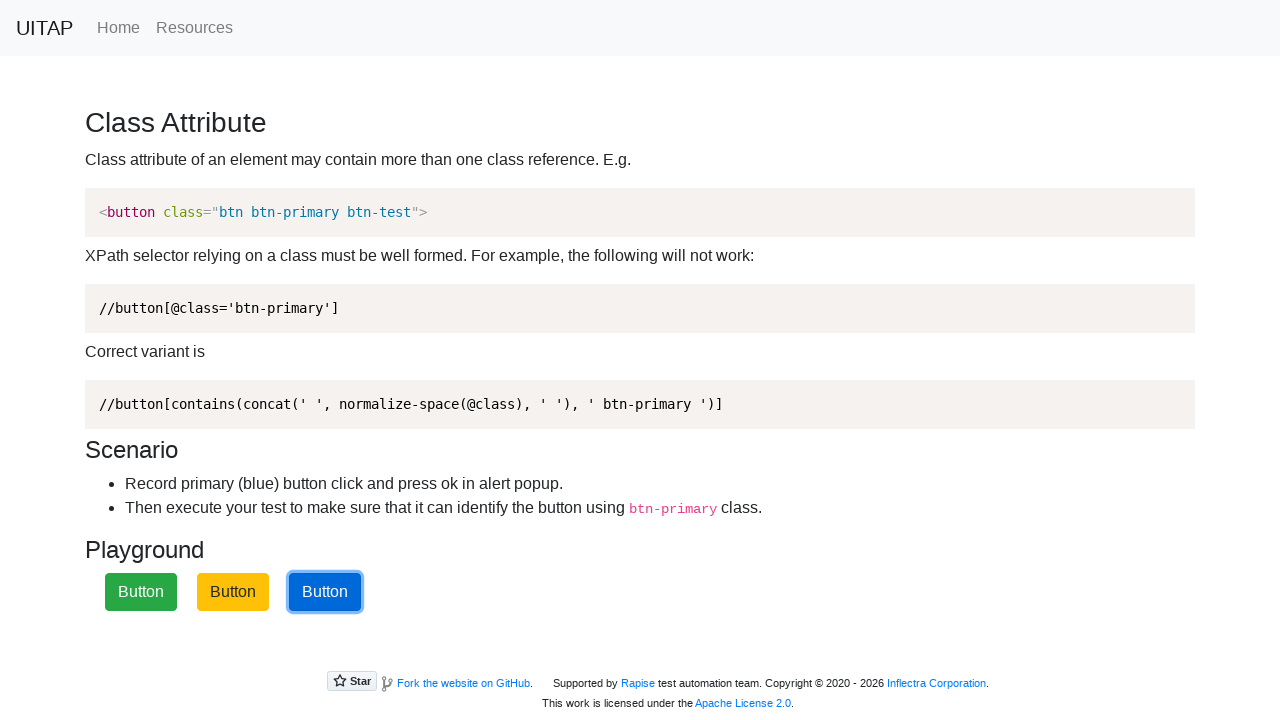

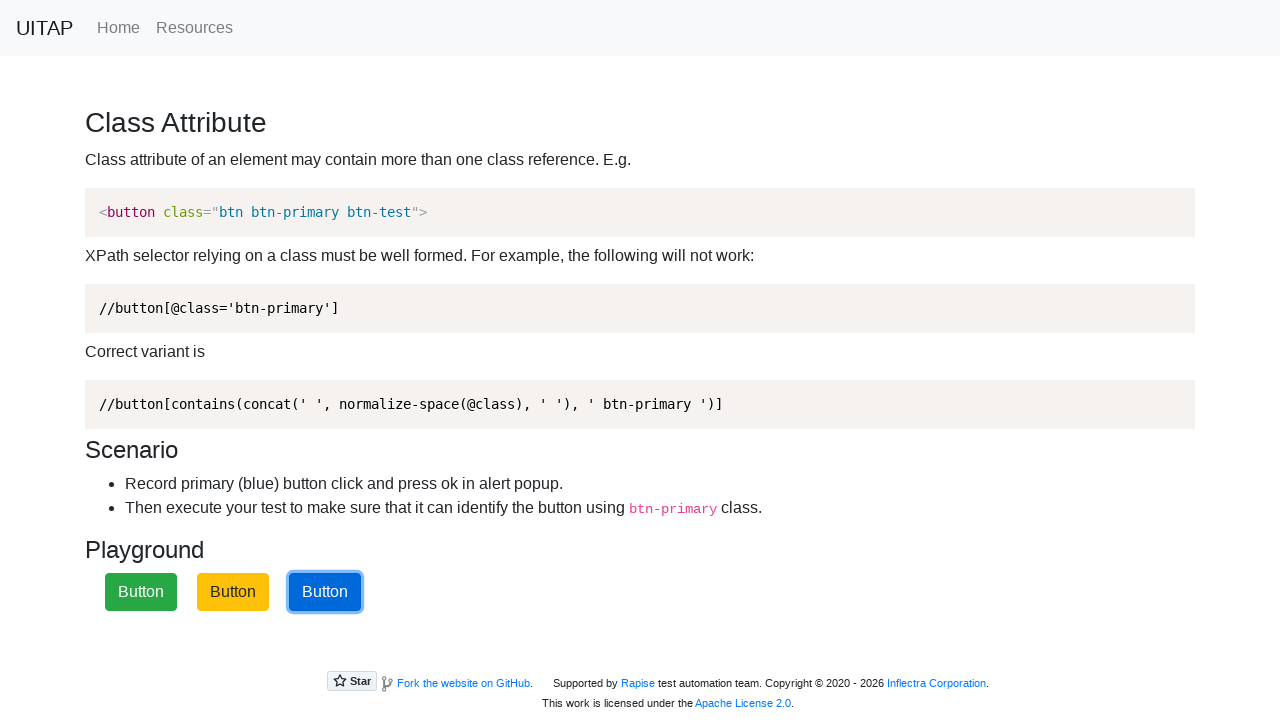